Tests navbar visibility and navigation by clicking on Menu and Join Rewards links and verifying URL changes

Starting URL: https://is-218001-final.vercel.app/

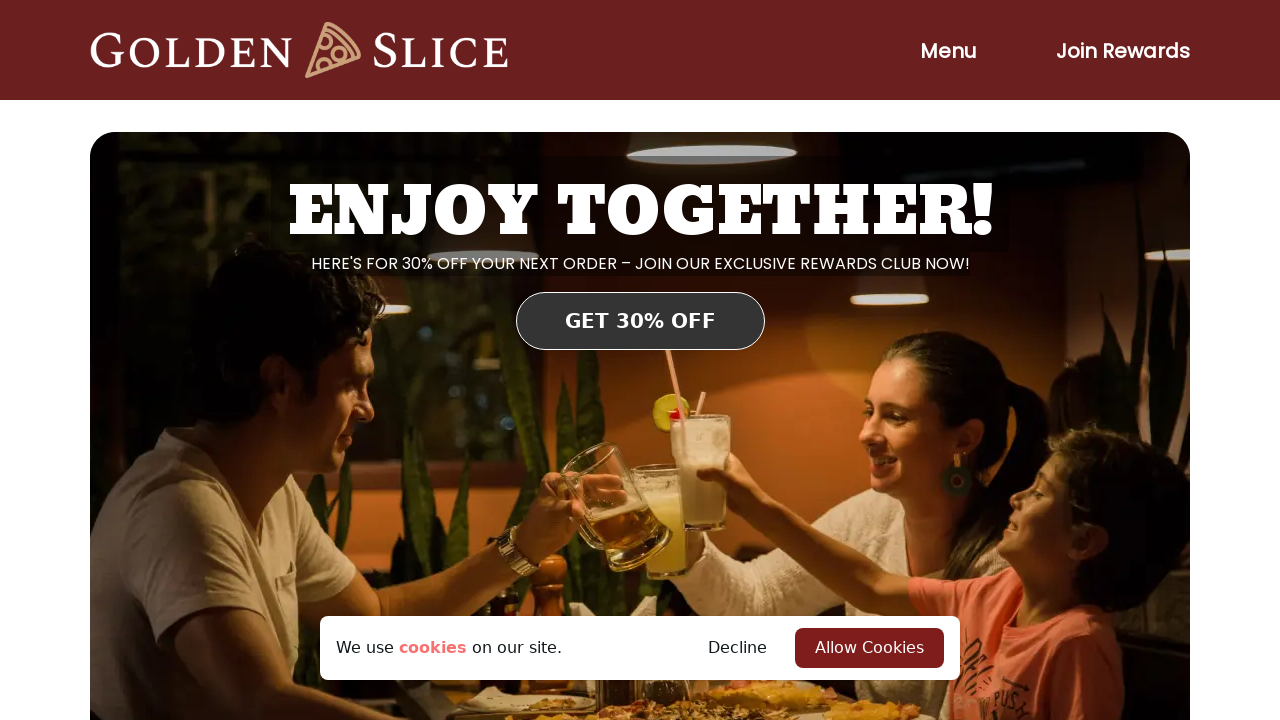

Navbar is visible on the page
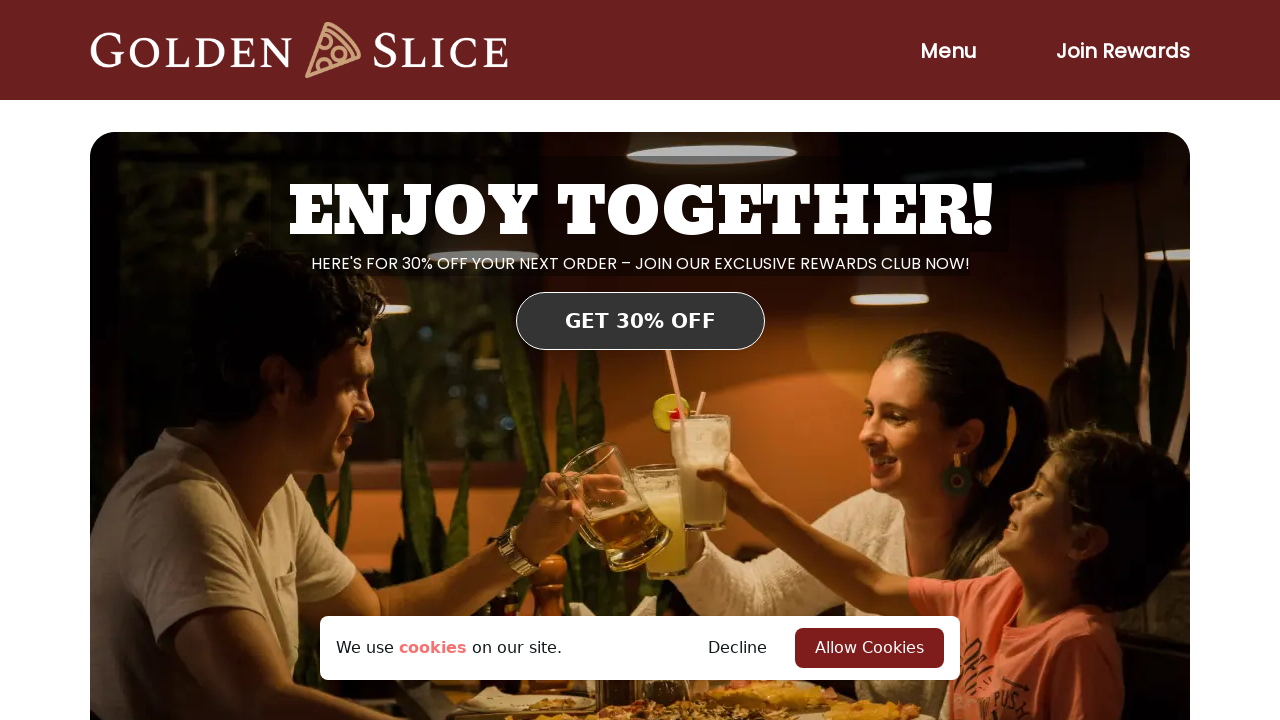

Menu link is visible in the navbar
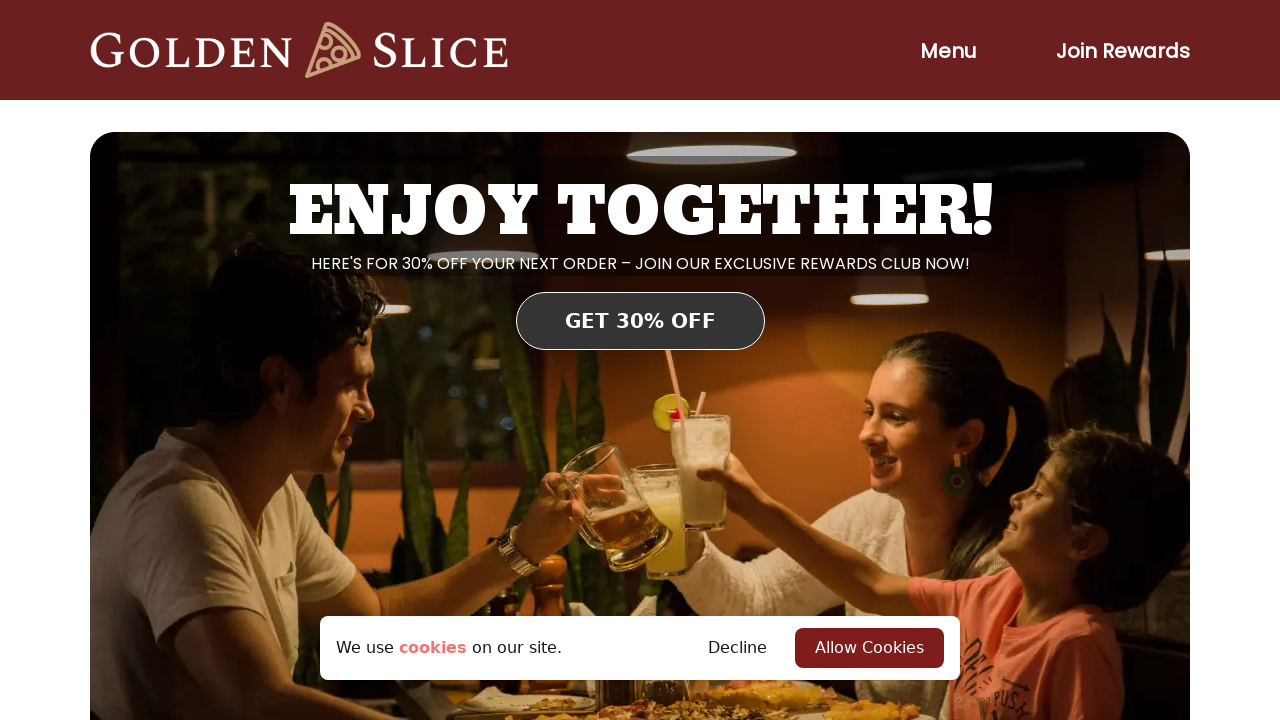

Join Rewards link is visible in the navbar
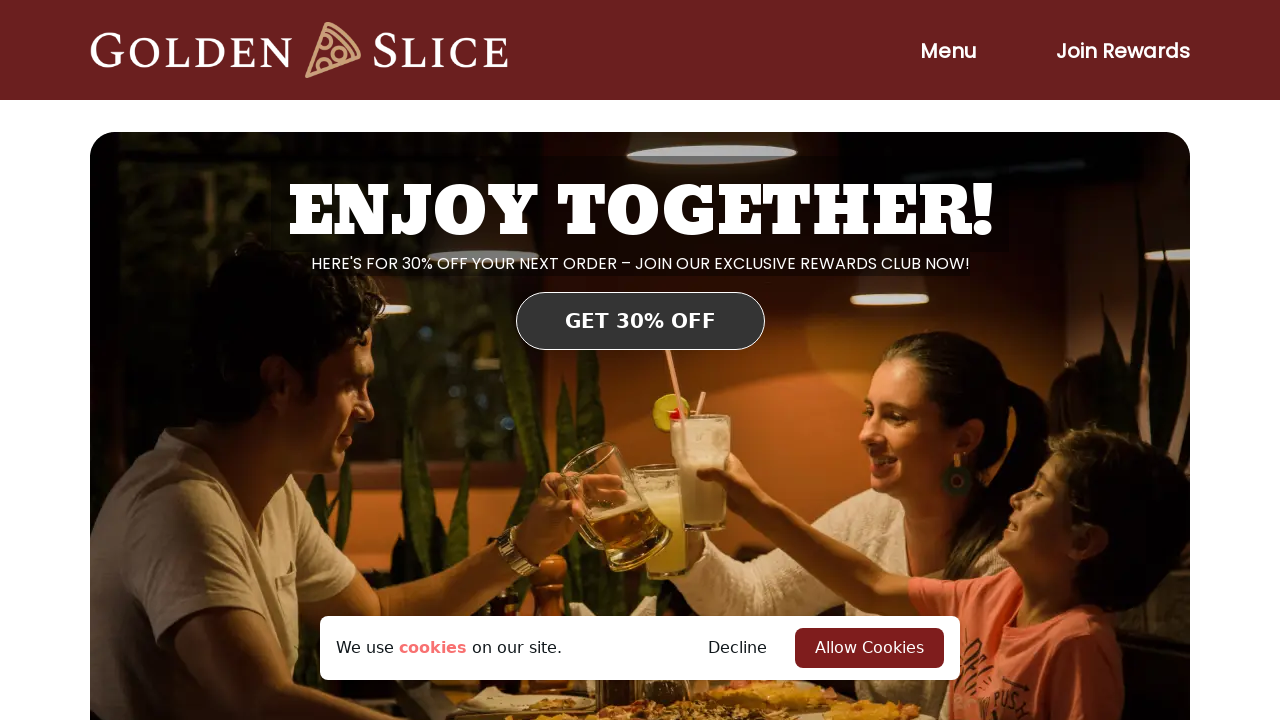

Clicked on Menu link at (948, 50) on nav >> a >> internal:has-text="Menu"i
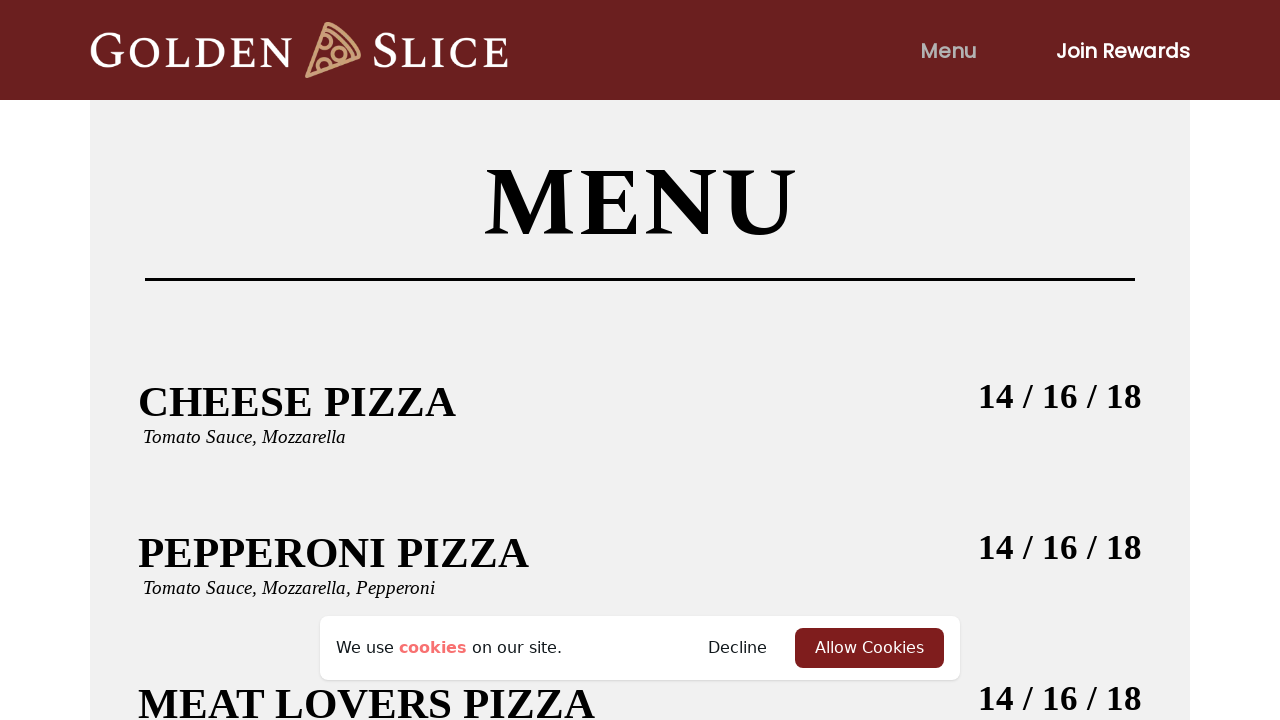

Navigated to Menu page (URL: https://is-218001-final.vercel.app/menu)
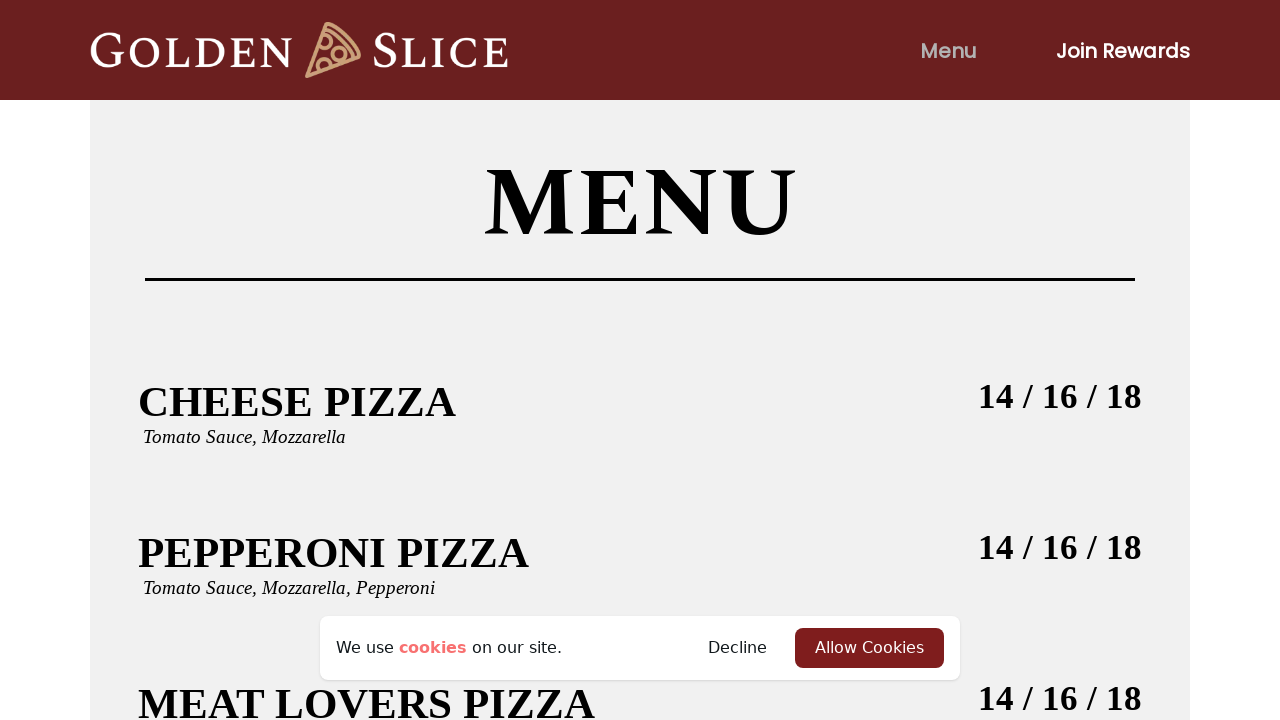

Navigated back to previous page
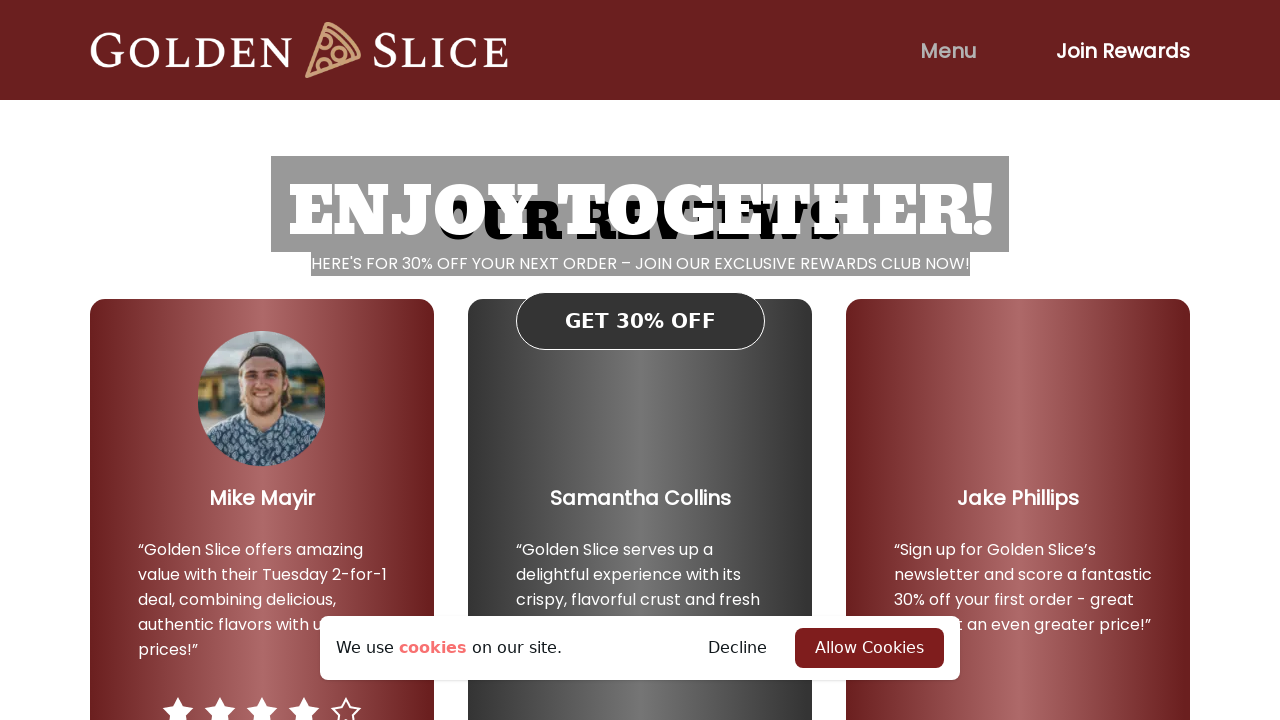

Clicked on Join Rewards link at (1123, 50) on nav >> a >> internal:has-text="Join Rewards"i
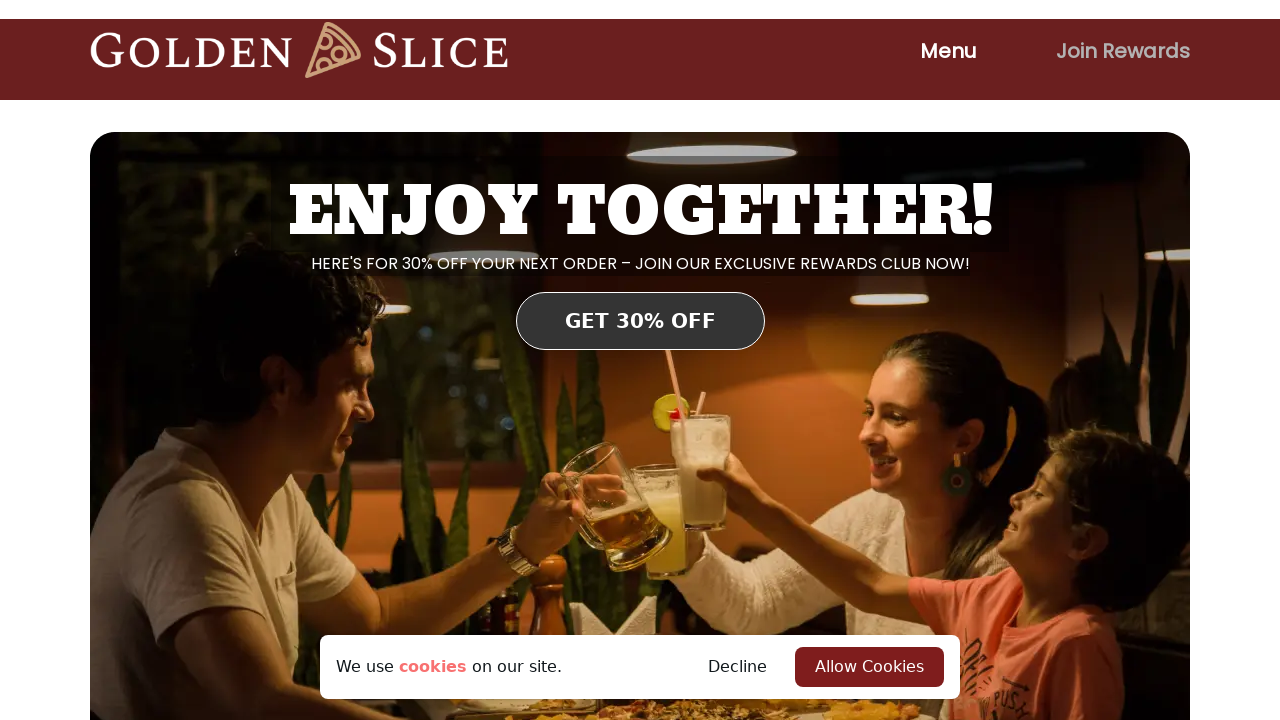

Navigated to Join Rewards section (URL: https://is-218001-final.vercel.app/#join)
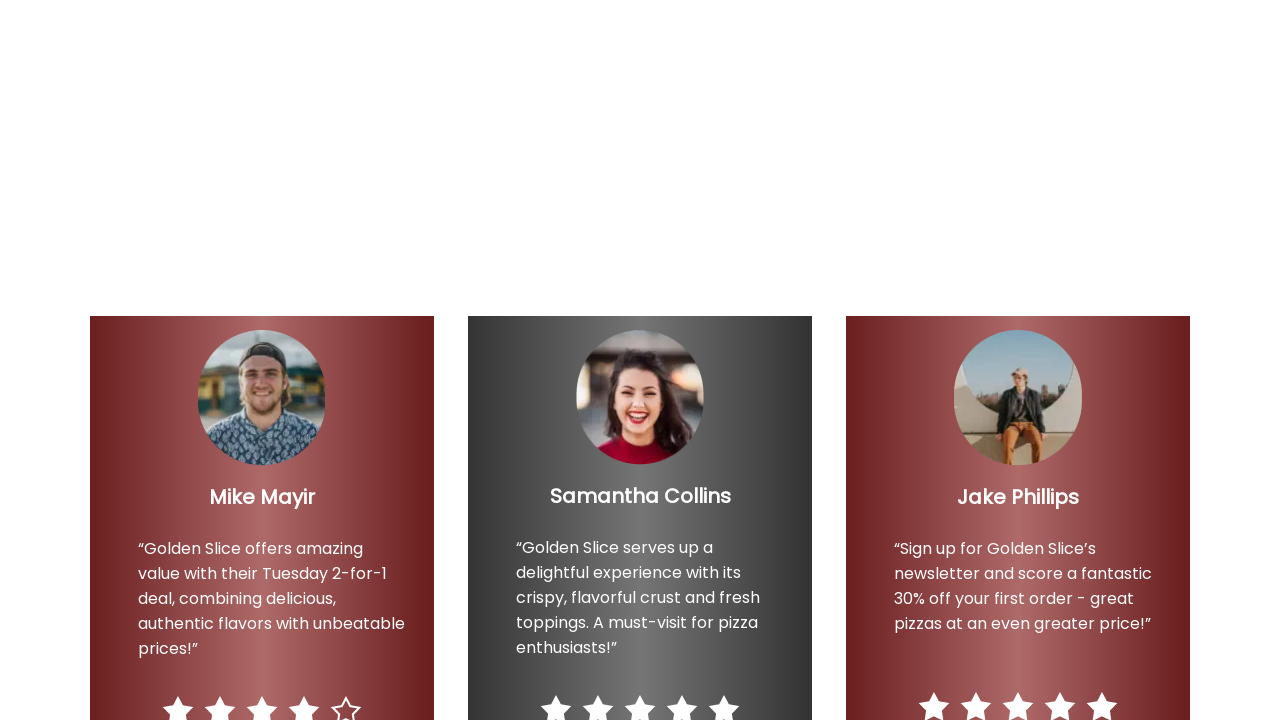

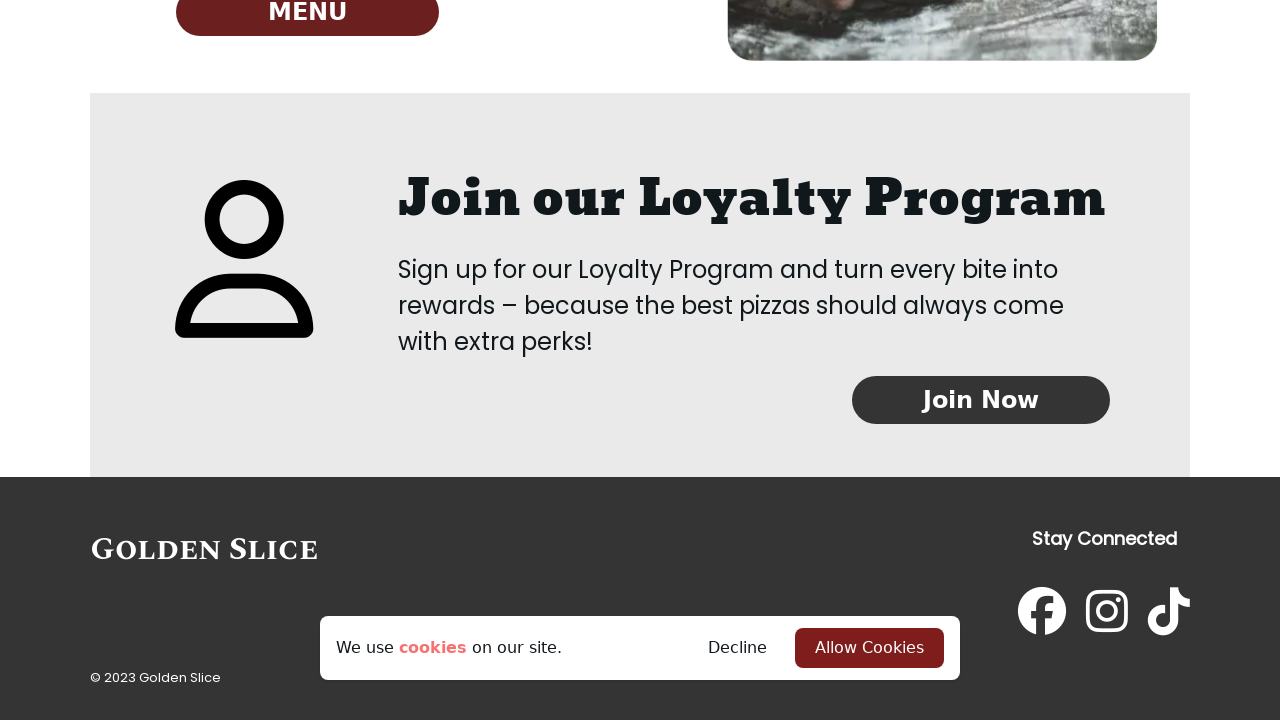